Fills out a registration form with personal details, selects gender, hobbies, languages, and skills

Starting URL: https://demo.automationtesting.in/Register.html

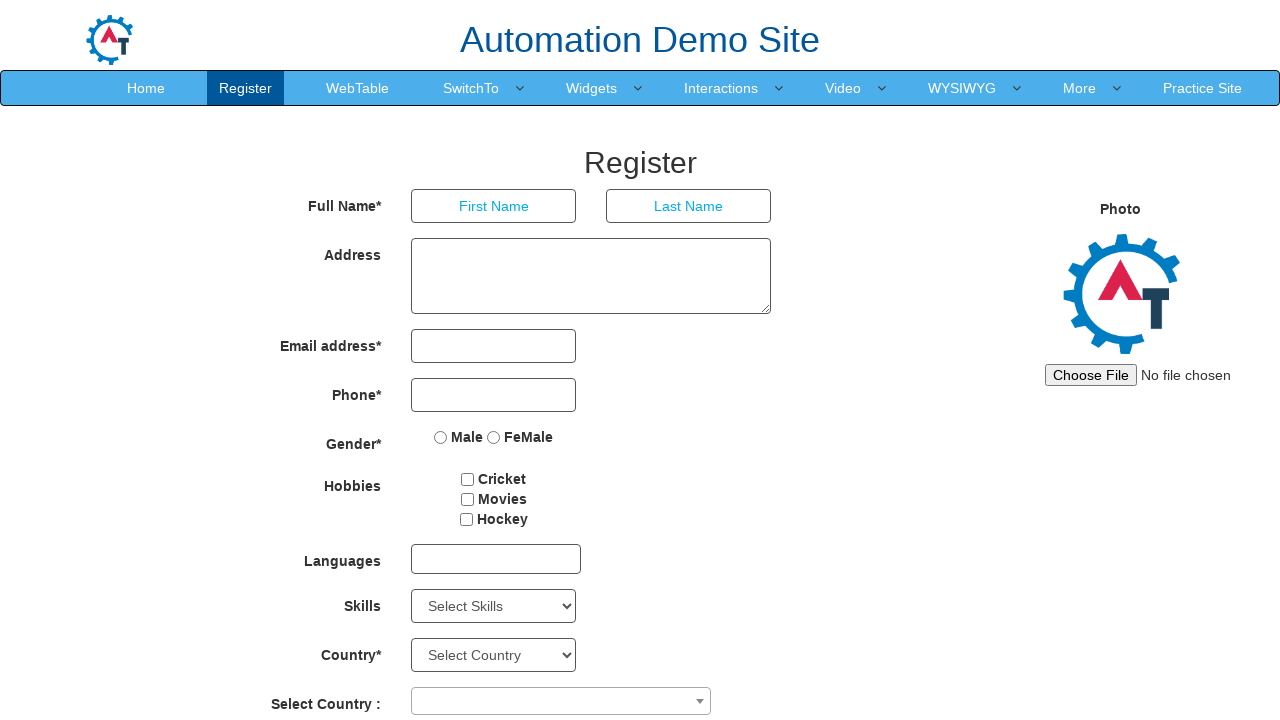

Filled first name field with 'Michael' on [placeholder='First Name']
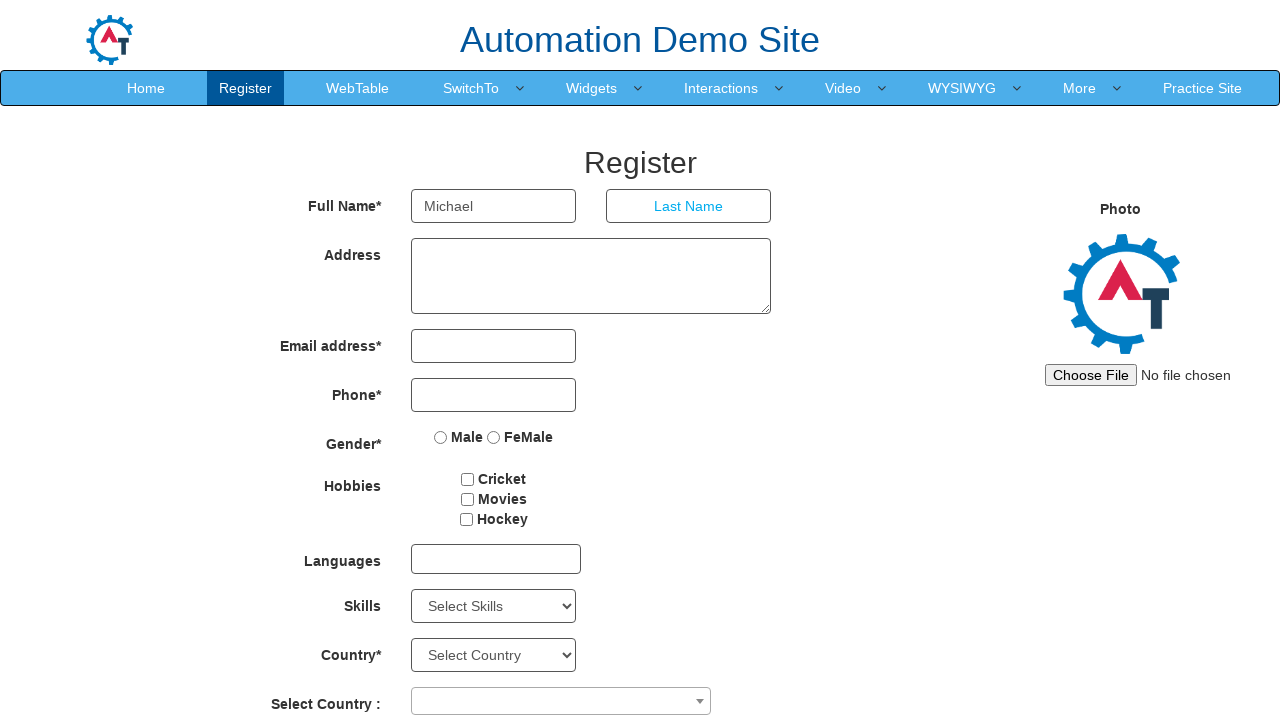

Filled last name field with 'Johnson' on [placeholder='Last Name']
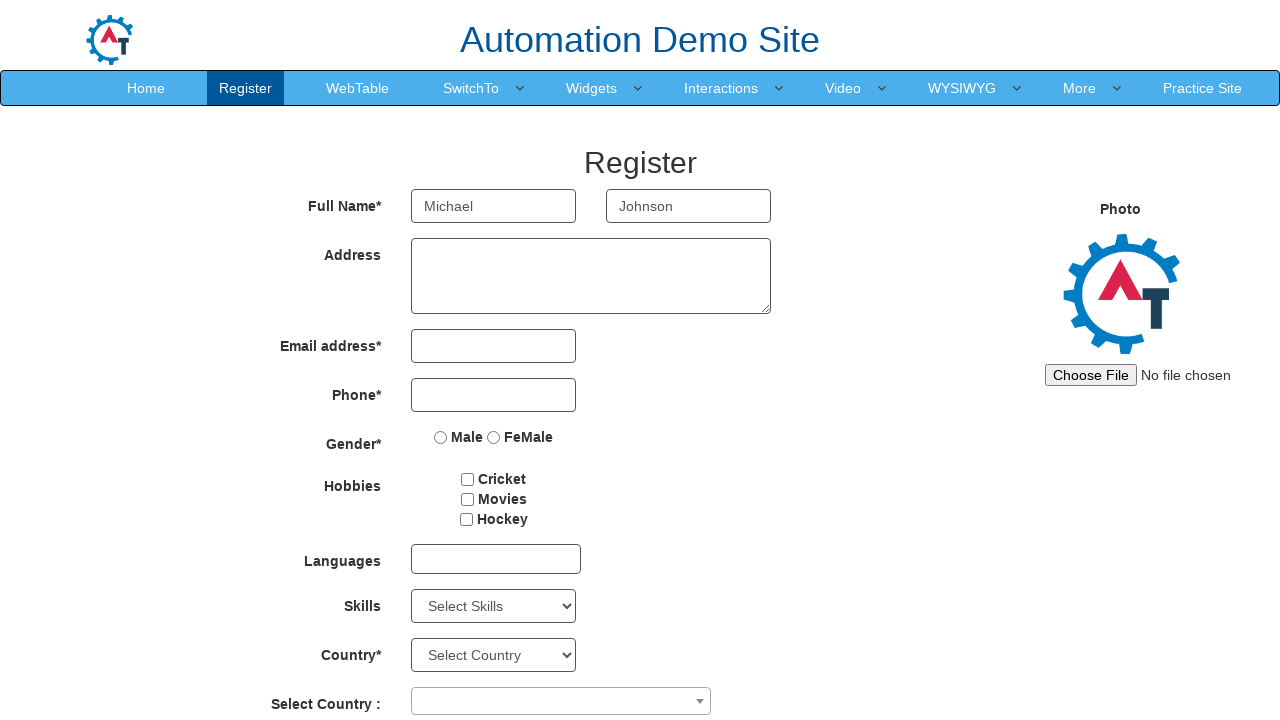

Filled address field with '123 Oak Street, Portland, Oregon' on [ng-model='Adress']
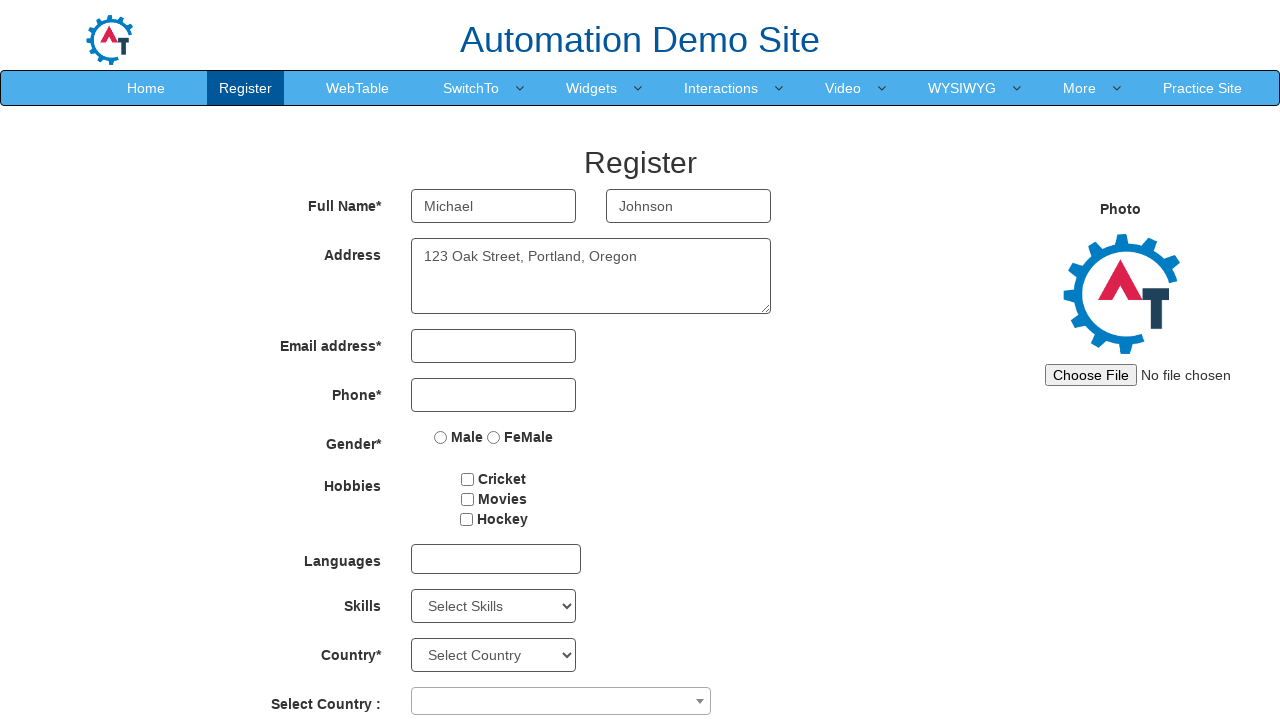

Filled email address field with 'mjohnson2024@example.com' on [ng-model='EmailAdress']
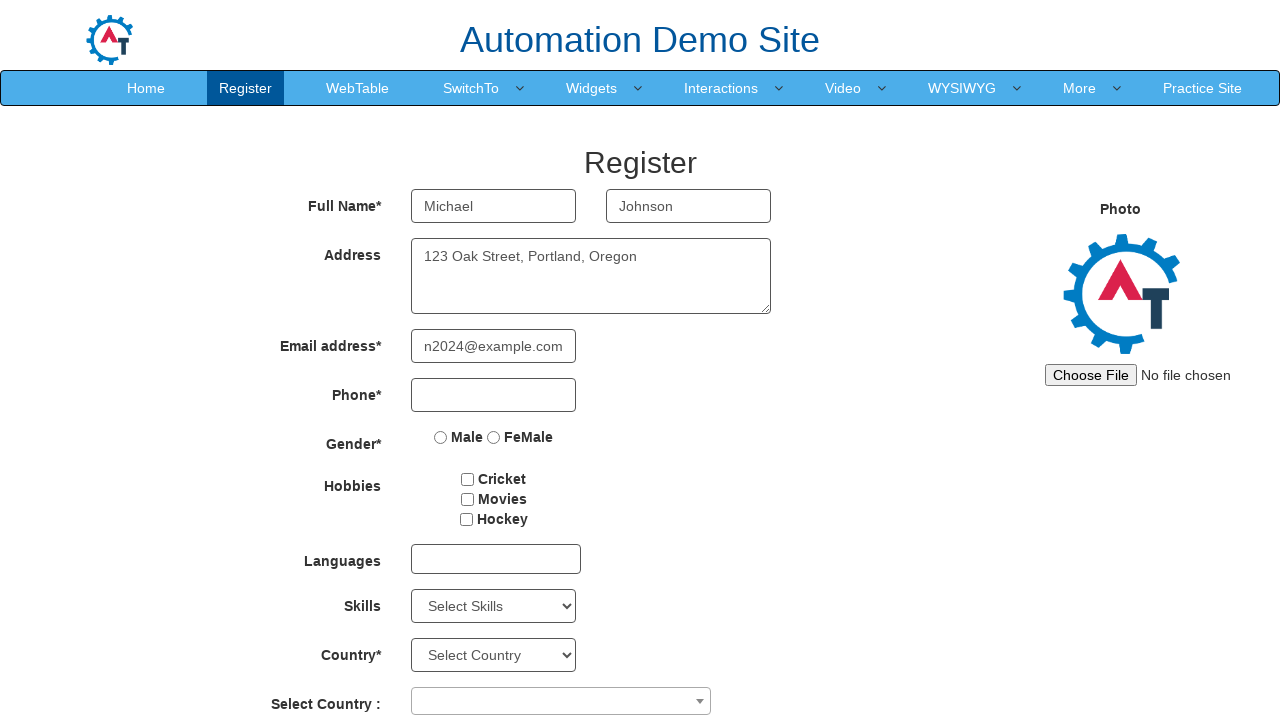

Filled phone number field with '5551234567' on //label[.='Phone*']/following-sibling::div/input
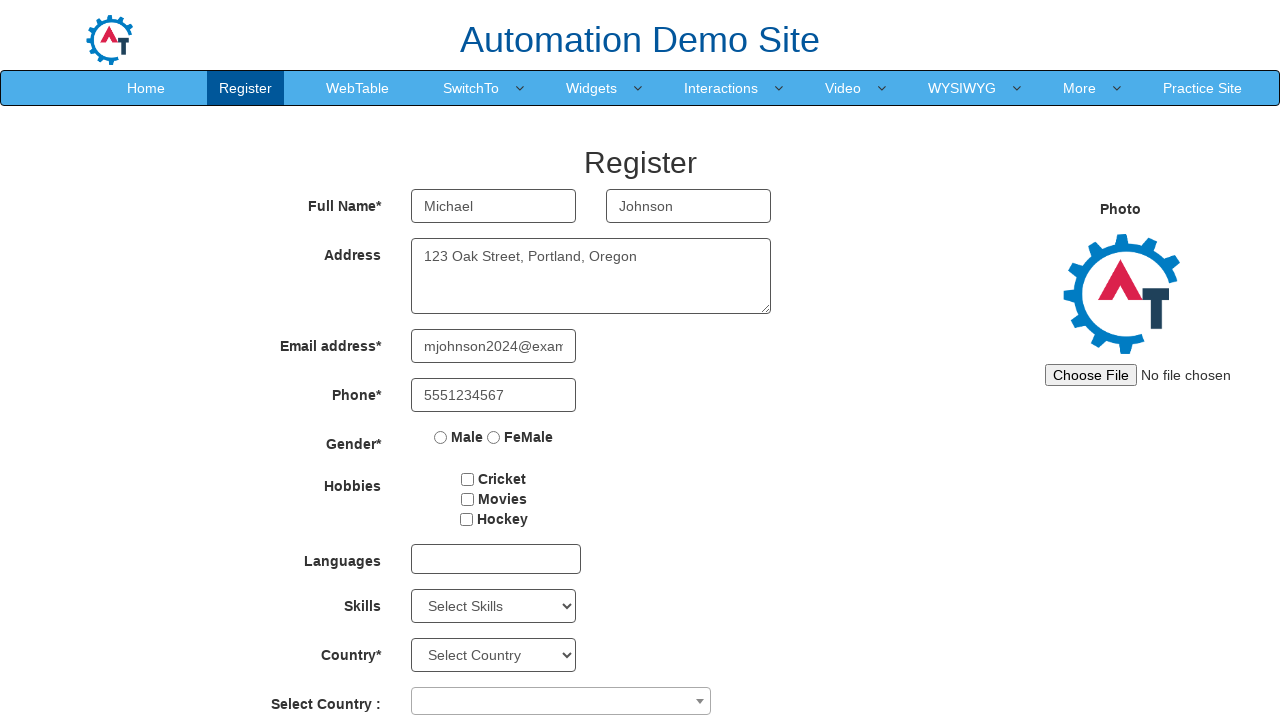

Selected 'Male' gender option at (441, 437) on [value='Male']
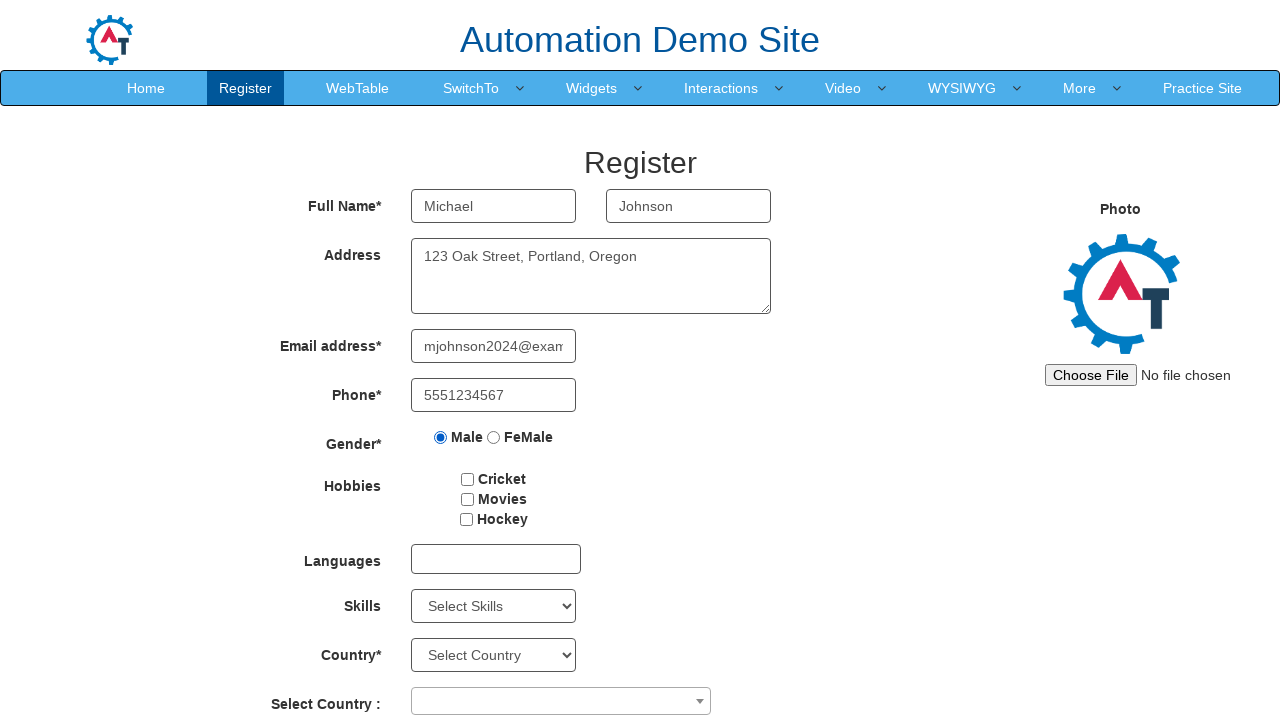

Selected 'Movies' hobby checkbox at (467, 499) on xpath=//label[normalize-space(text())='Movies']/preceding-sibling::input
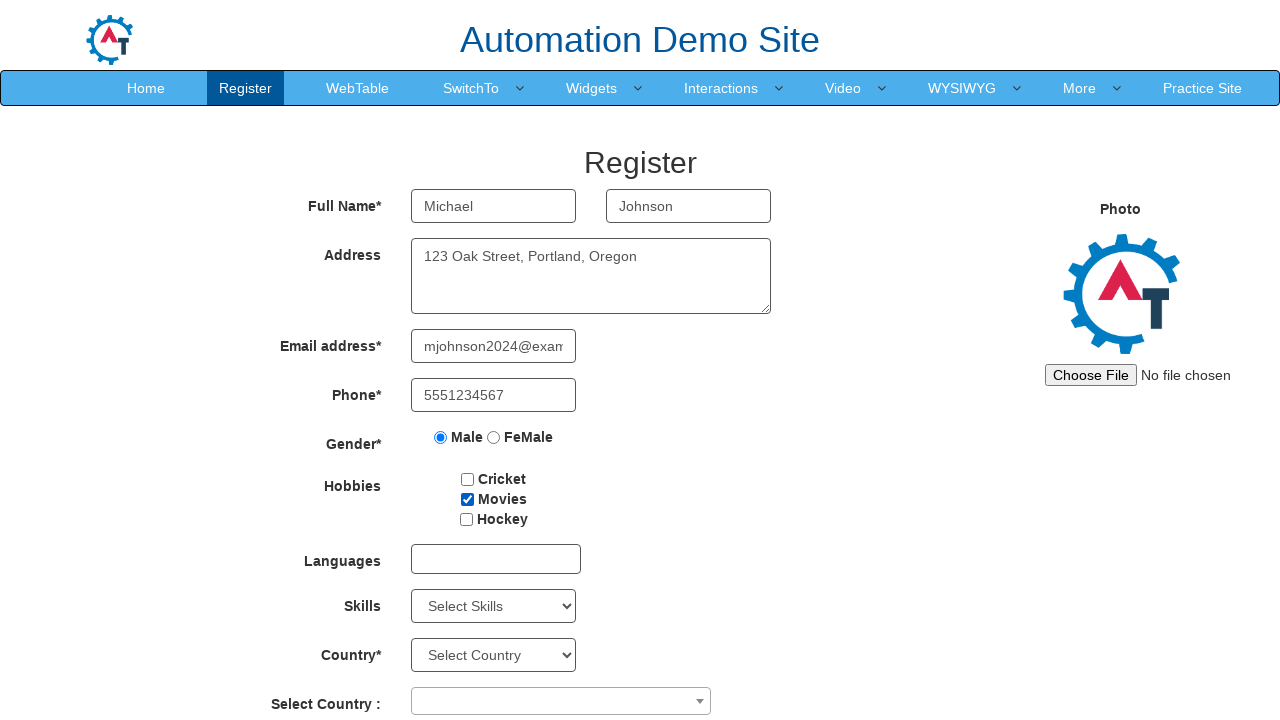

Clicked on language dropdown to open it at (496, 559) on #msdd
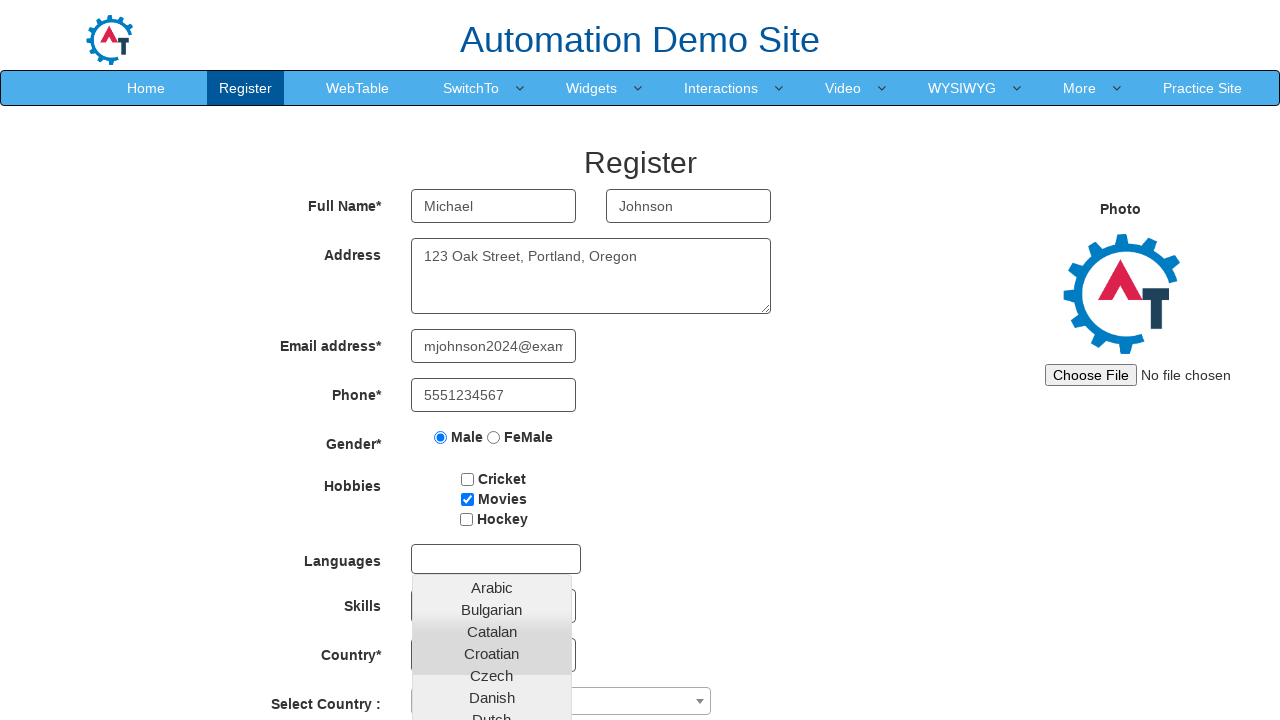

Selected language option 1 from dropdown at (492, 606) on [class*='ui-front ui-men'] >> nth=0
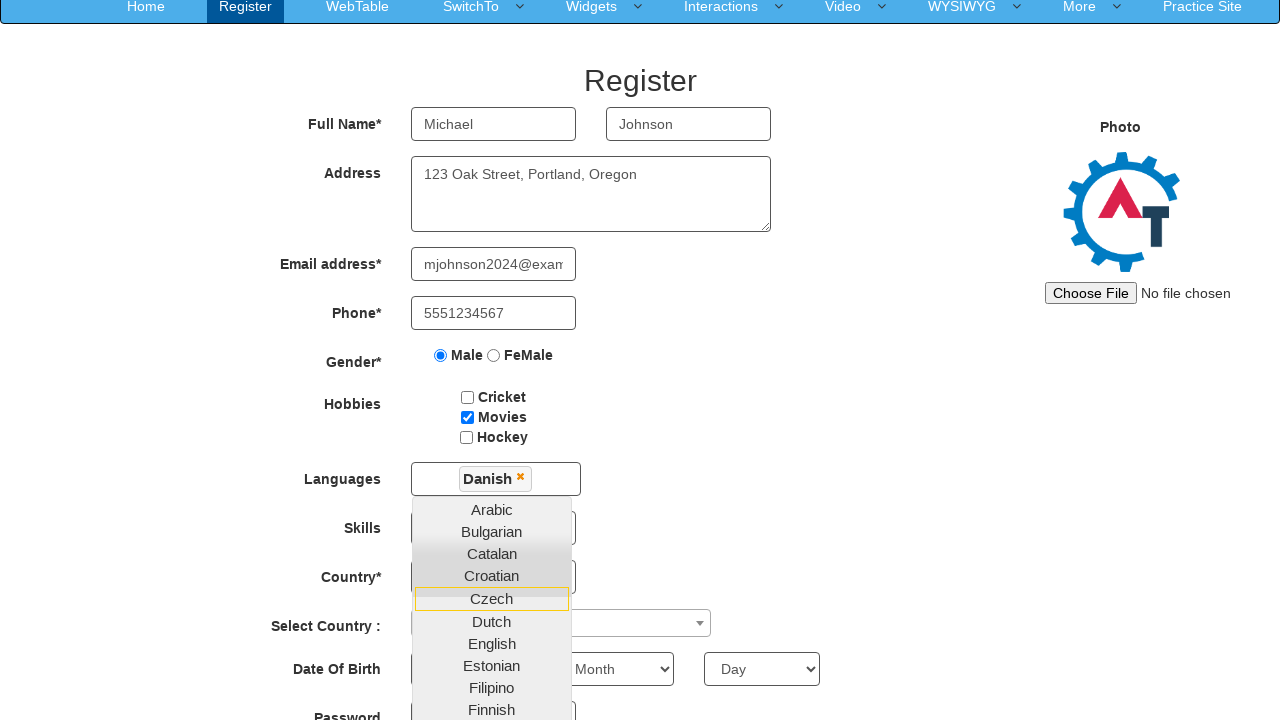

Selected 'Adobe Photoshop' from skills dropdown on #Skills
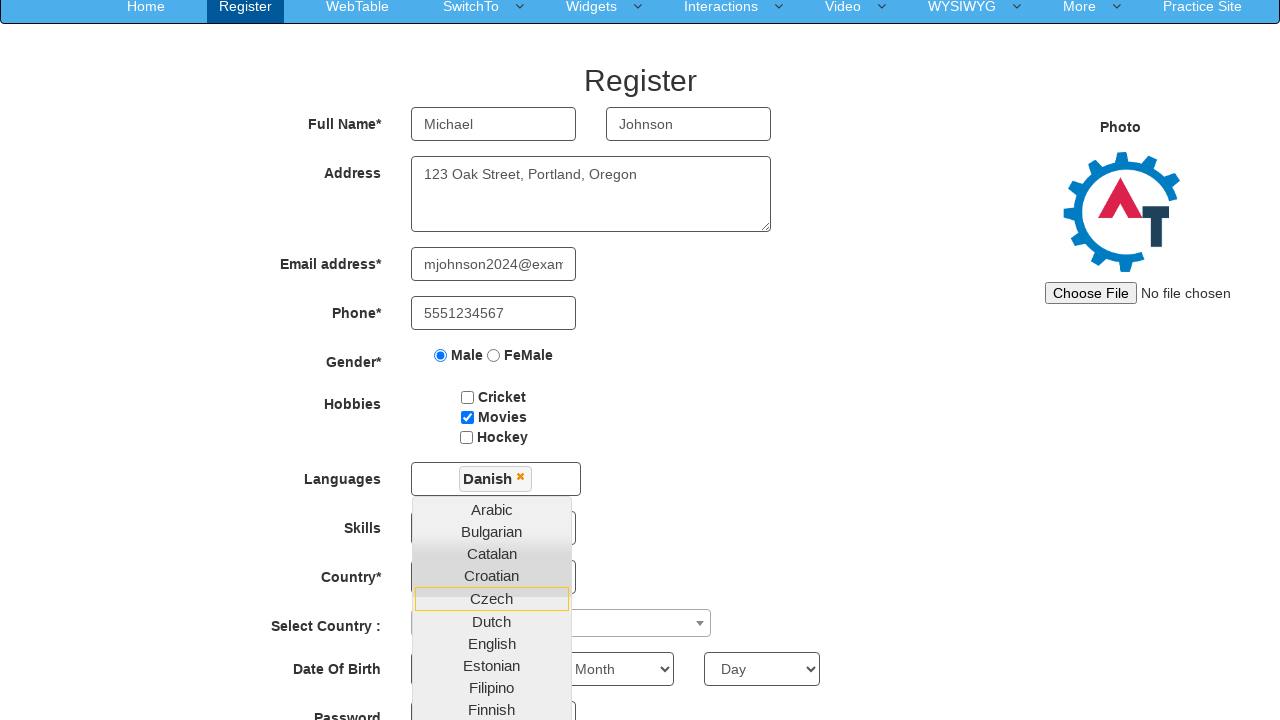

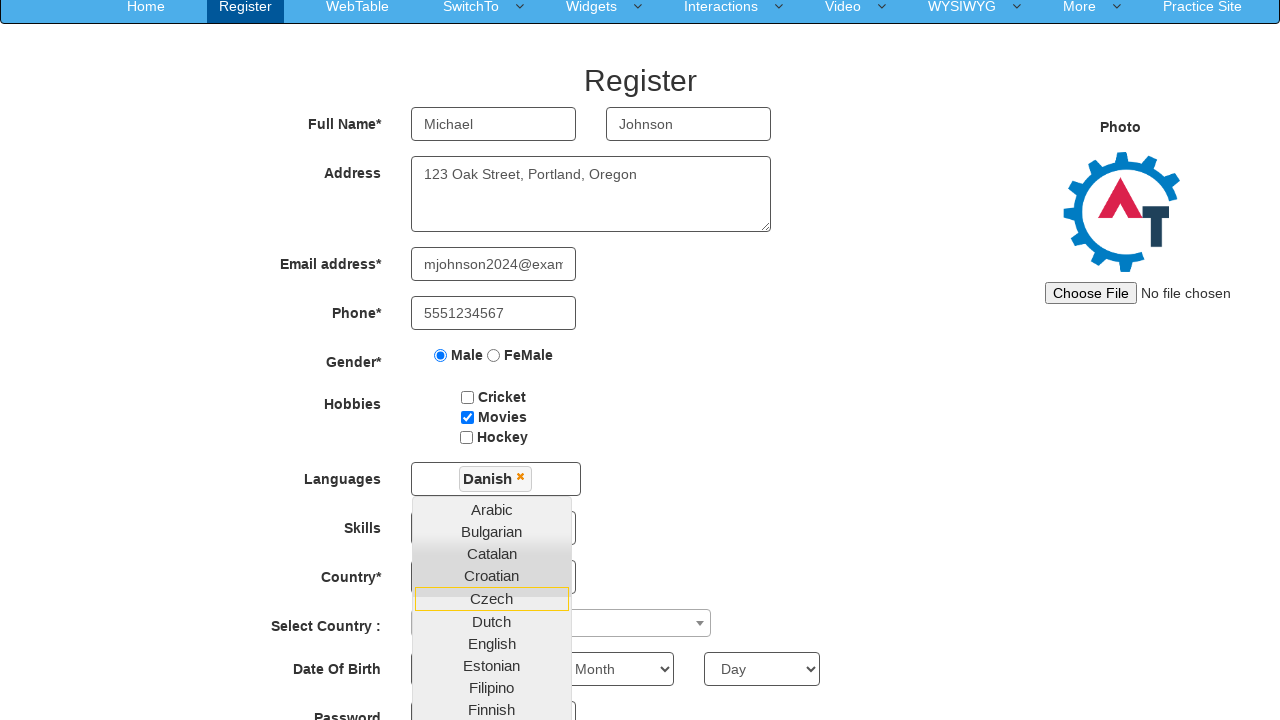